Tests that the complete all checkbox updates state when individual items are completed or cleared

Starting URL: https://demo.playwright.dev/todomvc

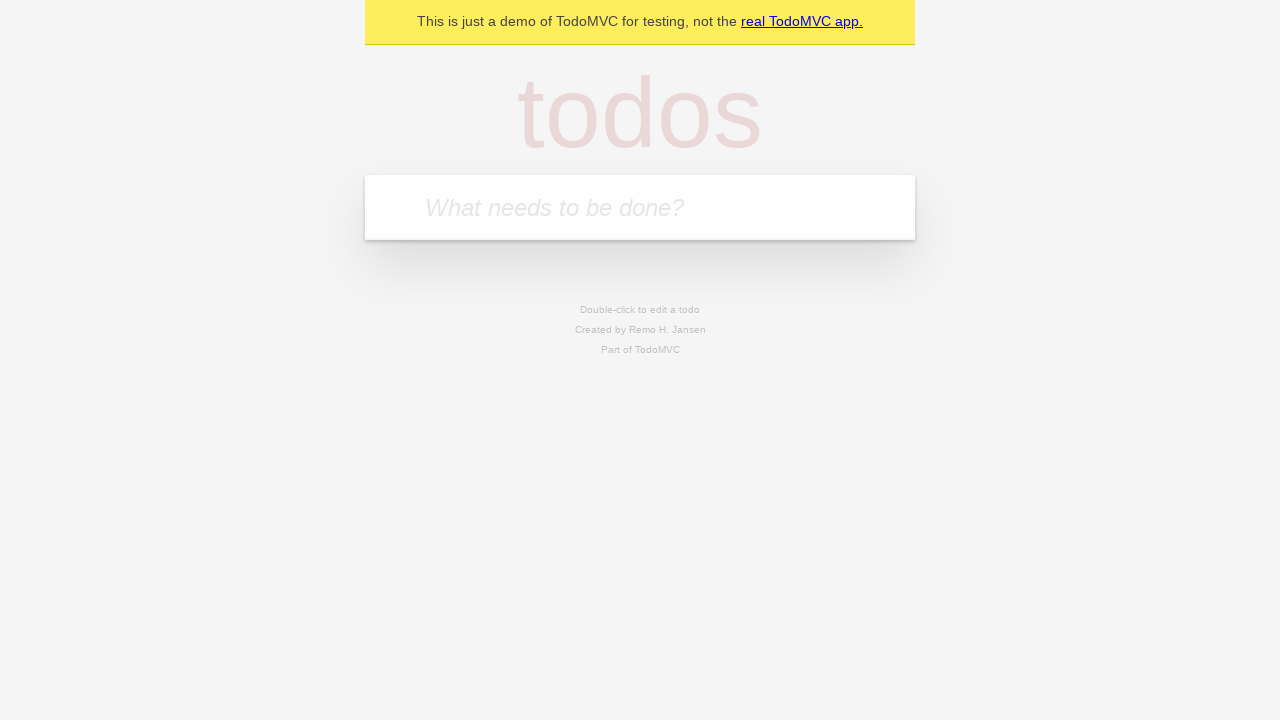

Filled todo input with 'buy some cheese' on internal:attr=[placeholder="What needs to be done?"i]
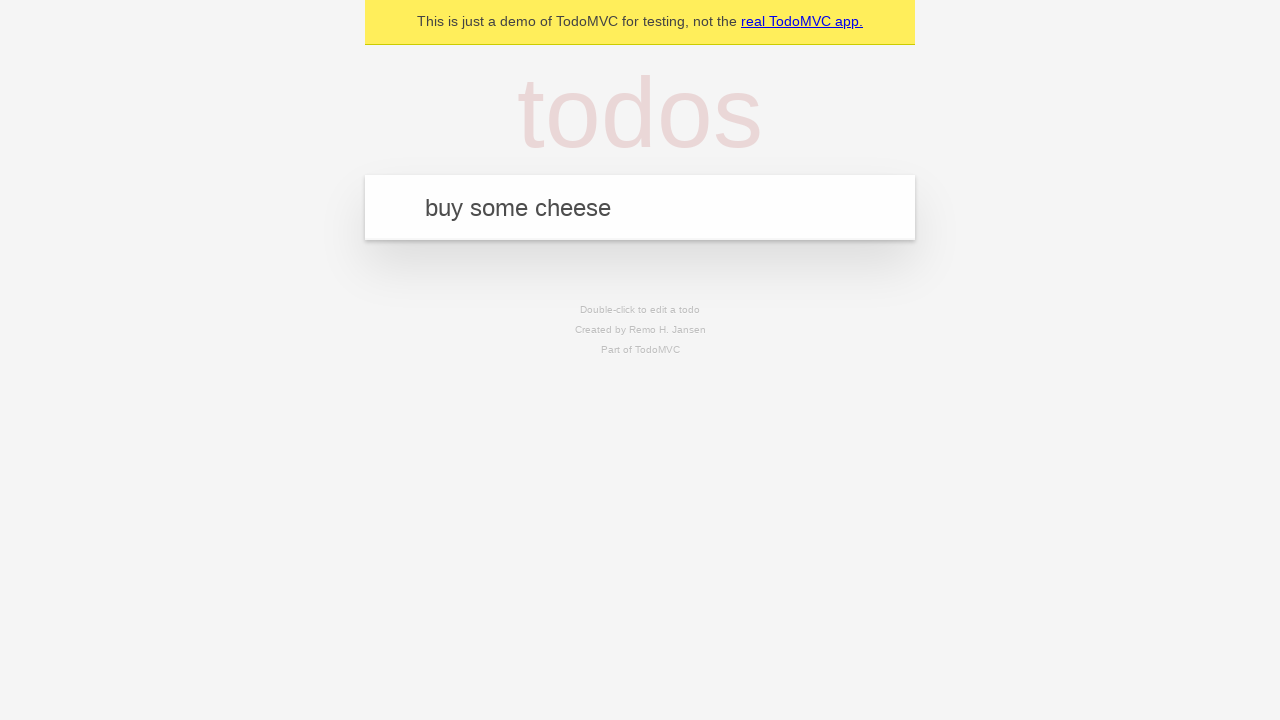

Pressed Enter to add first todo on internal:attr=[placeholder="What needs to be done?"i]
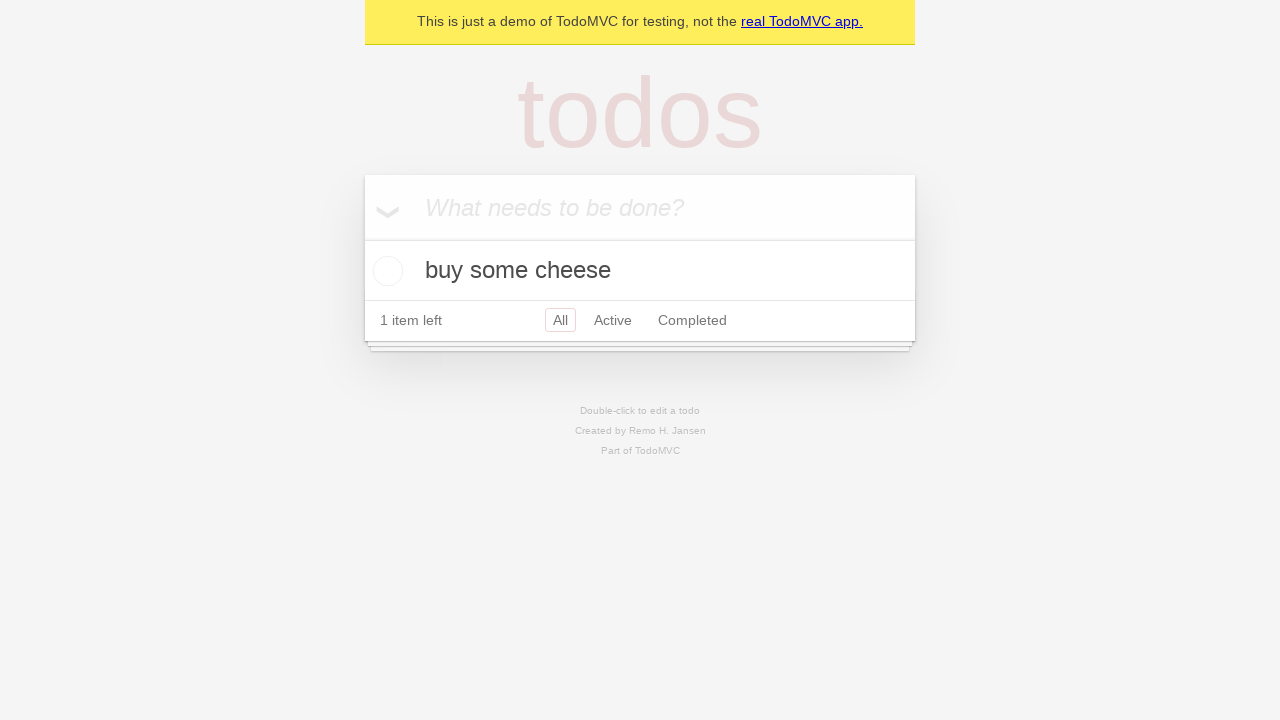

Filled todo input with 'feed the cat' on internal:attr=[placeholder="What needs to be done?"i]
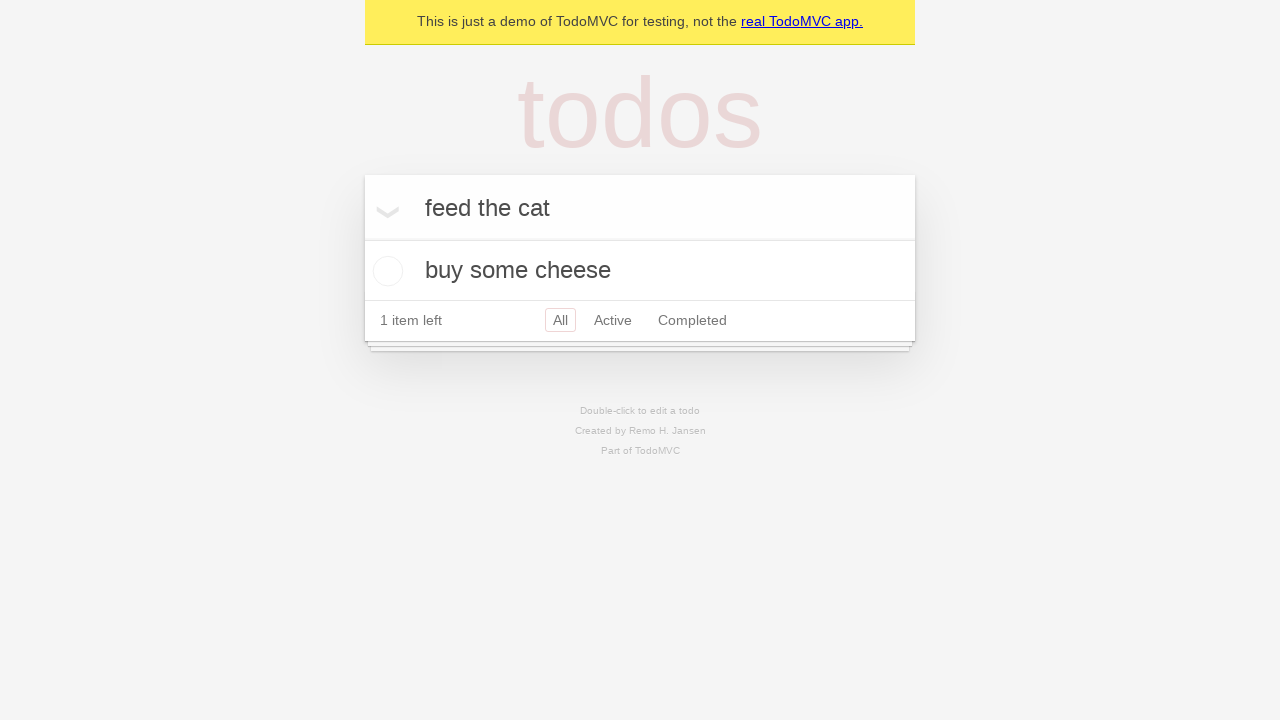

Pressed Enter to add second todo on internal:attr=[placeholder="What needs to be done?"i]
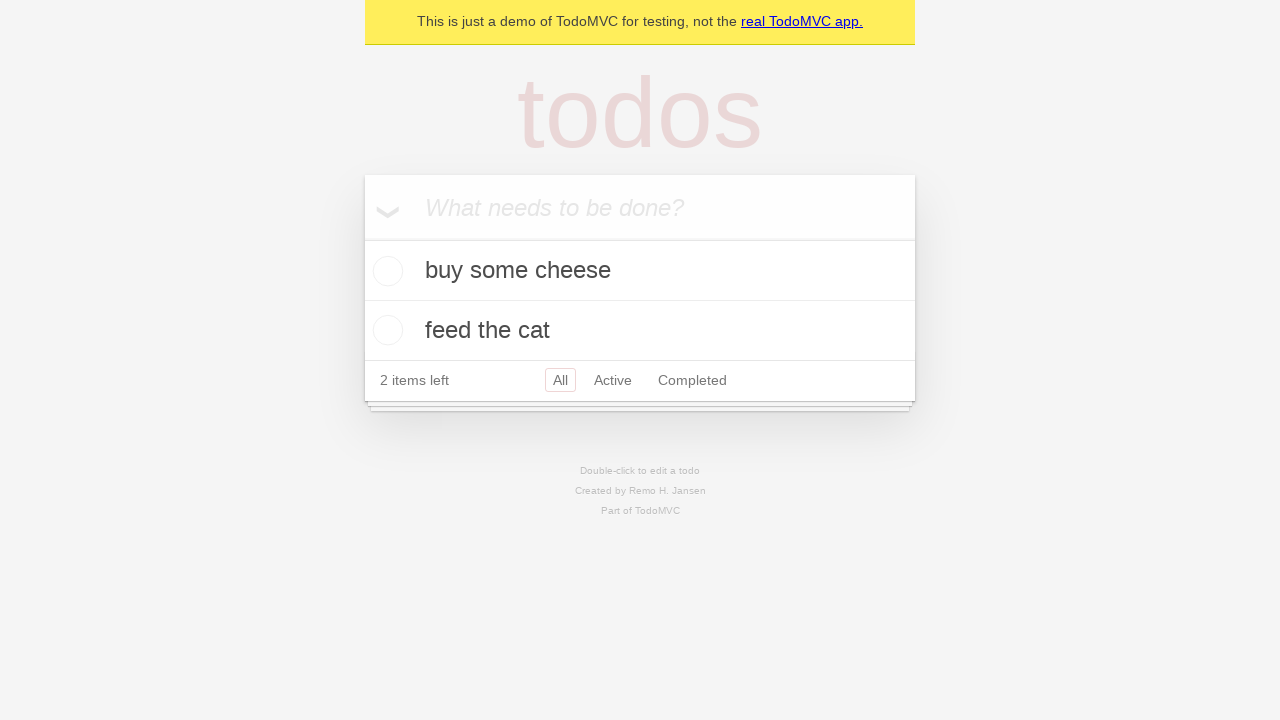

Filled todo input with 'book a doctors appointment' on internal:attr=[placeholder="What needs to be done?"i]
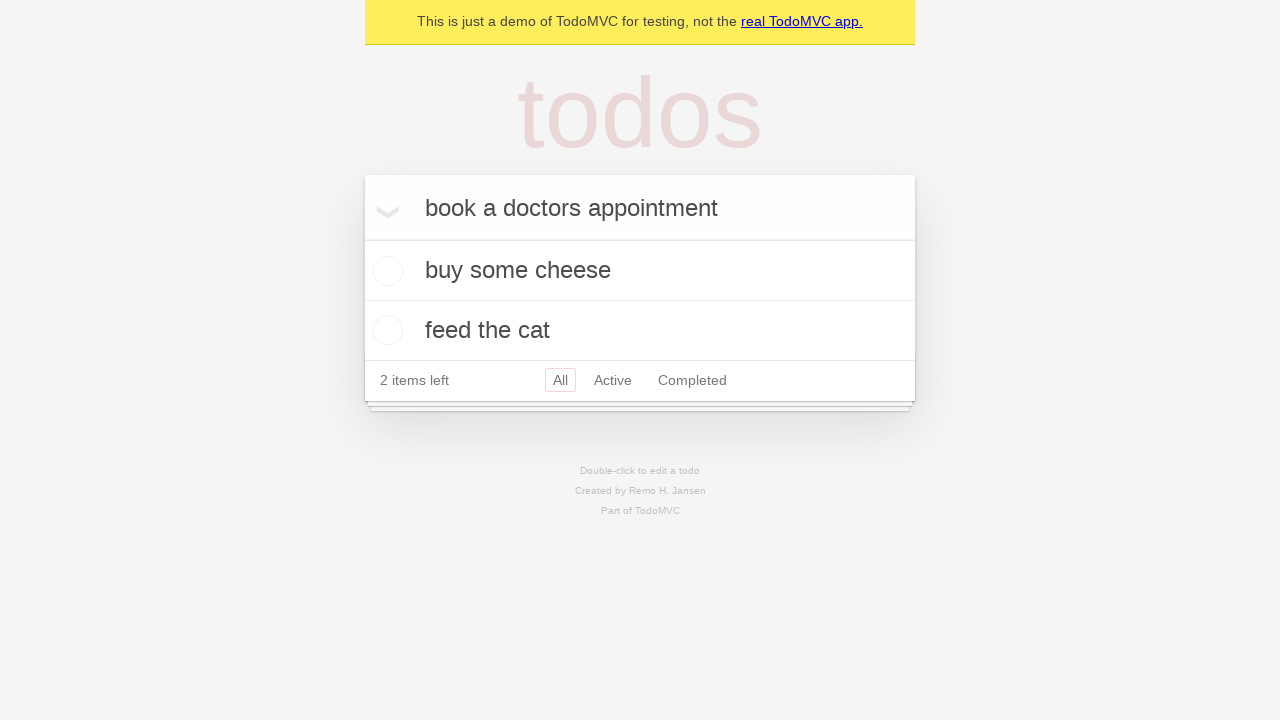

Pressed Enter to add third todo on internal:attr=[placeholder="What needs to be done?"i]
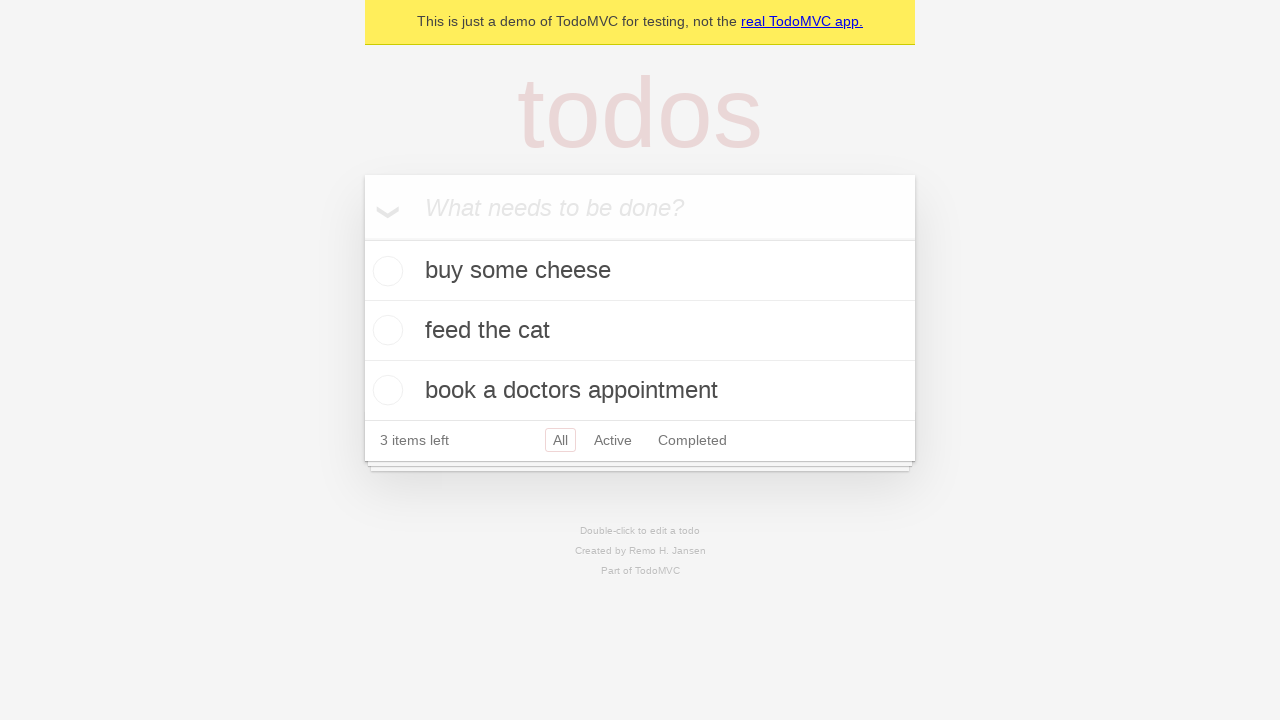

Checked 'Mark all as complete' checkbox at (362, 238) on internal:label="Mark all as complete"i
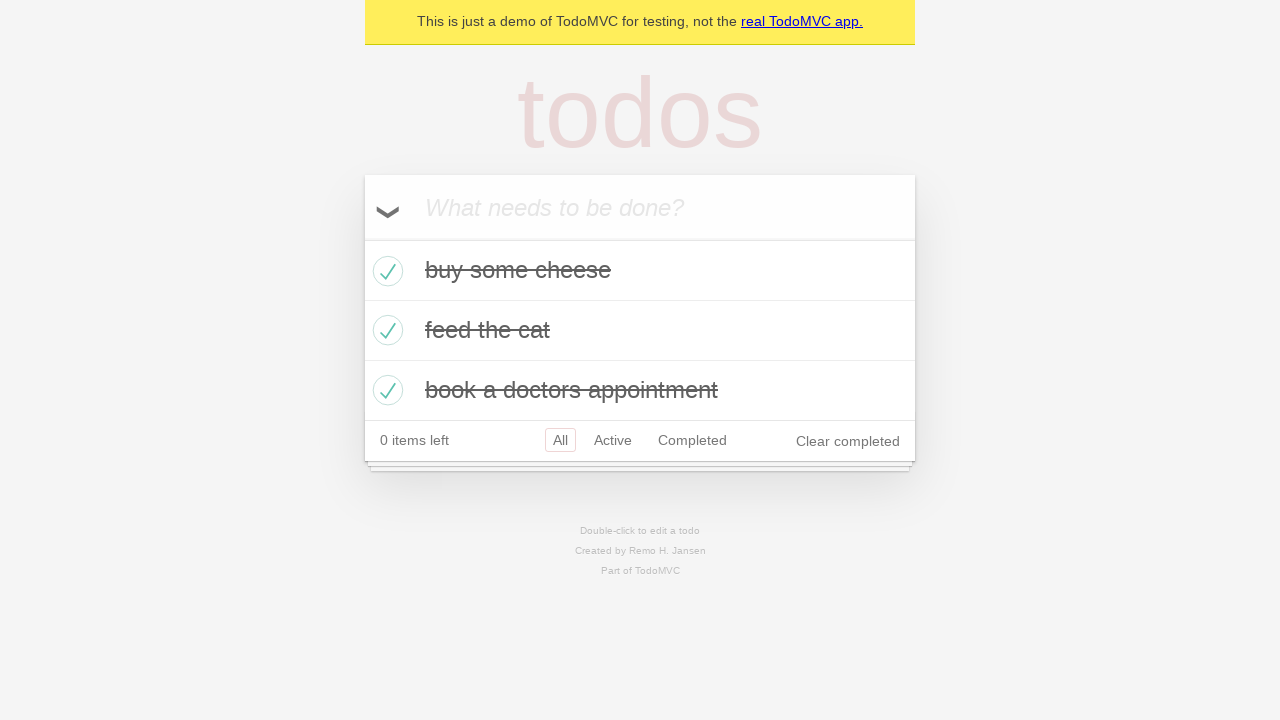

Unchecked first todo item checkbox at (385, 271) on internal:testid=[data-testid="todo-item"s] >> nth=0 >> internal:role=checkbox
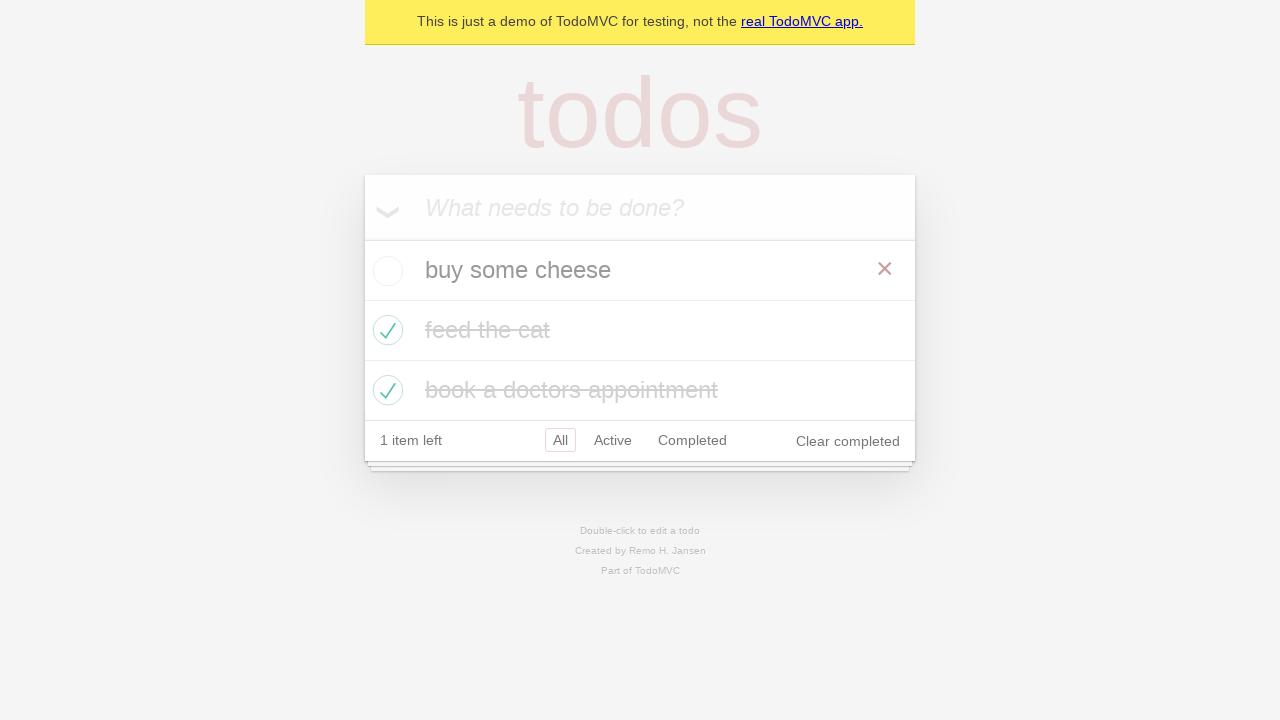

Checked first todo item checkbox again at (385, 271) on internal:testid=[data-testid="todo-item"s] >> nth=0 >> internal:role=checkbox
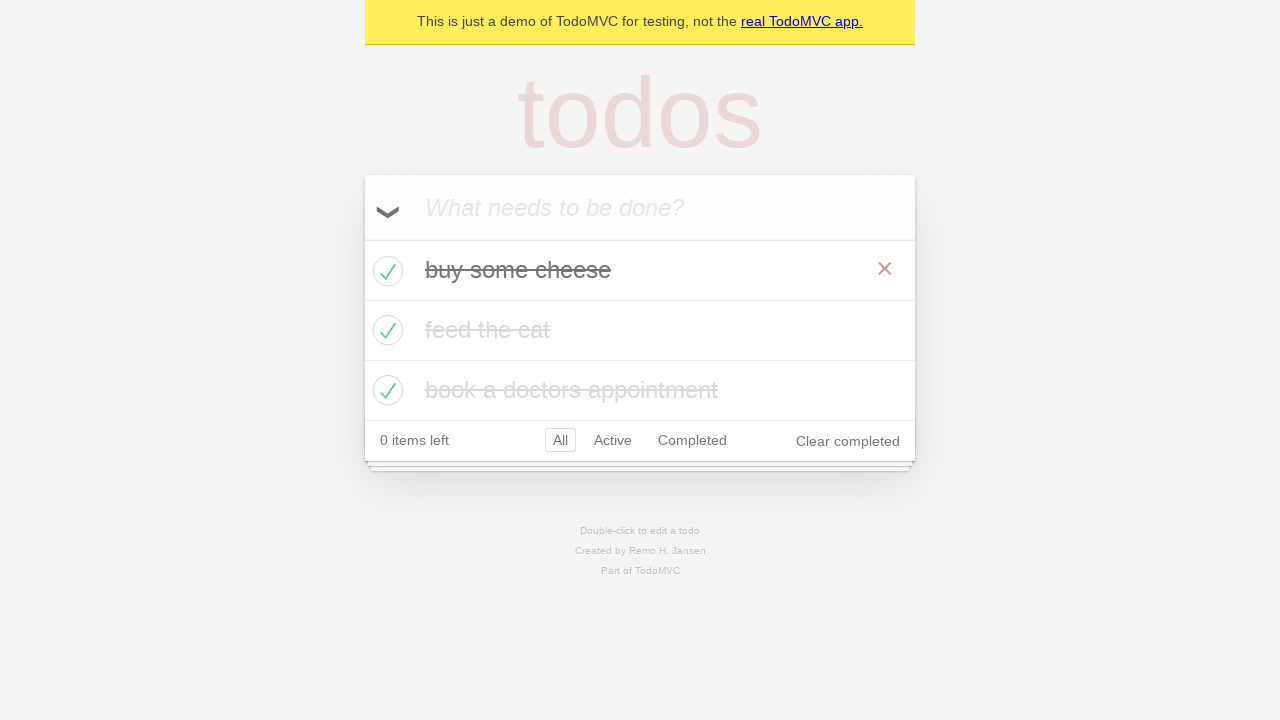

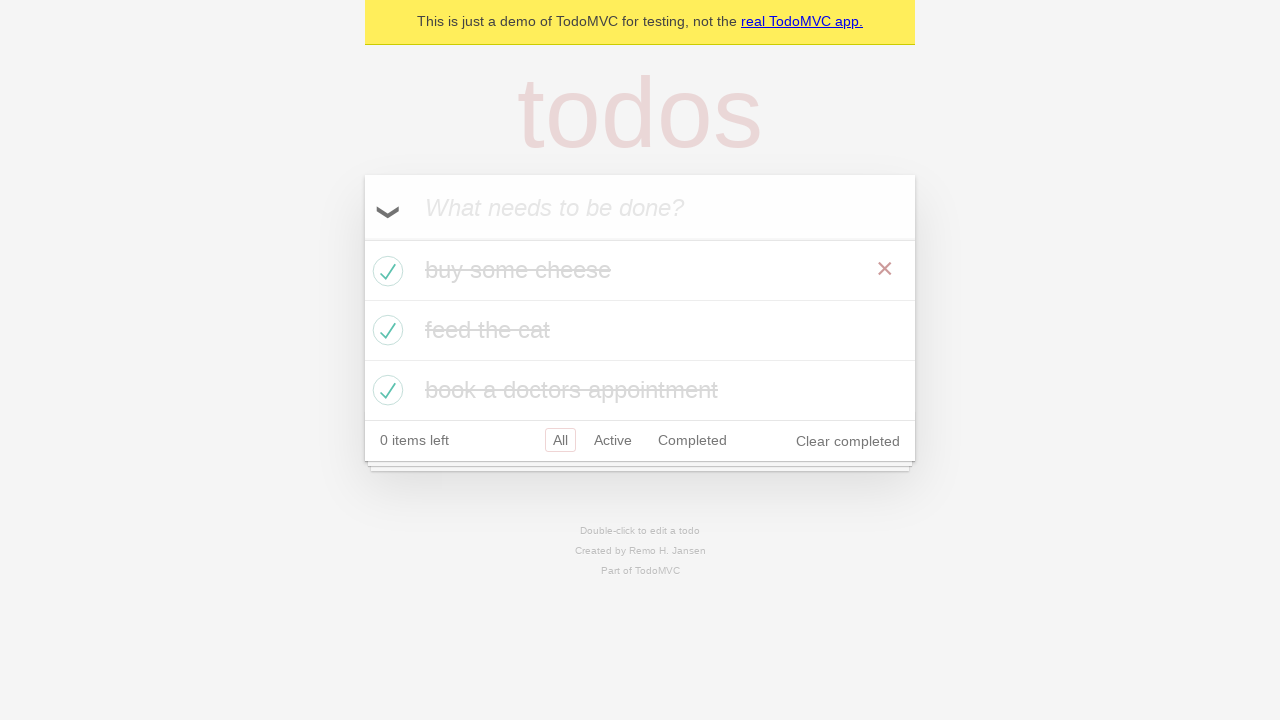